Tests drag and drop functionality by dragging an element to a specific drop zone

Starting URL: https://jqueryui.com/droppable/

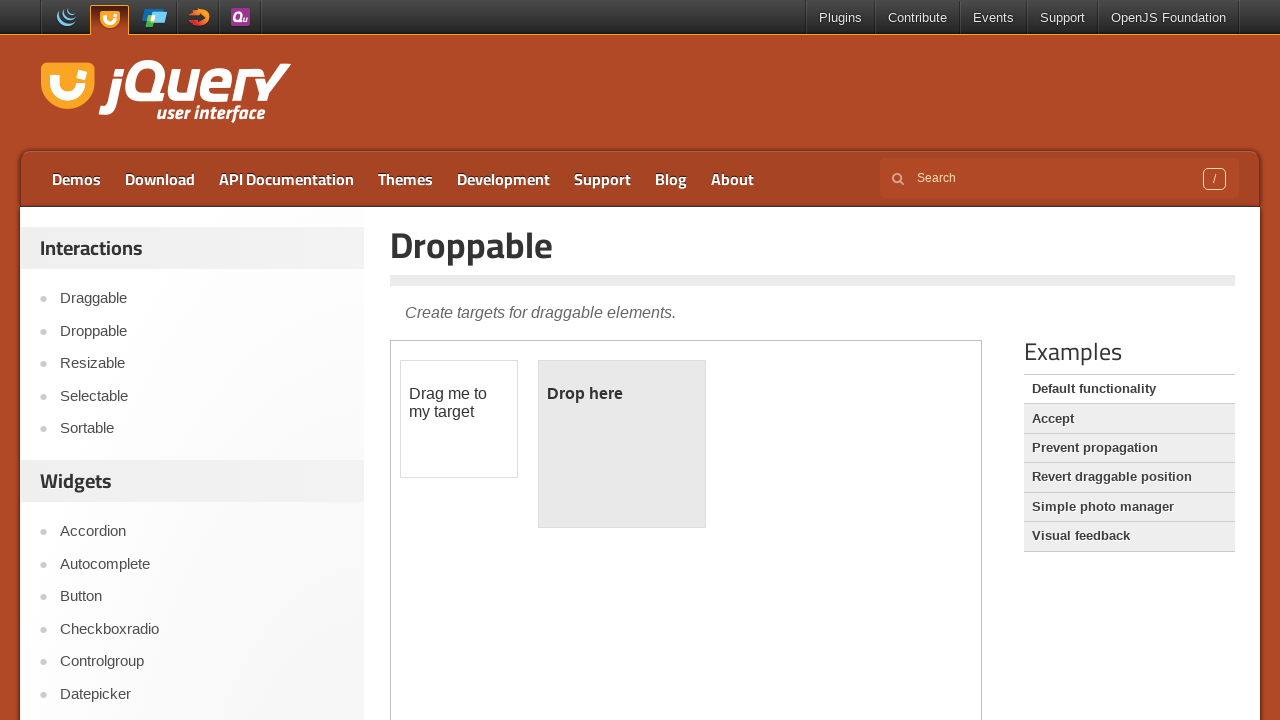

Located the demo iframe
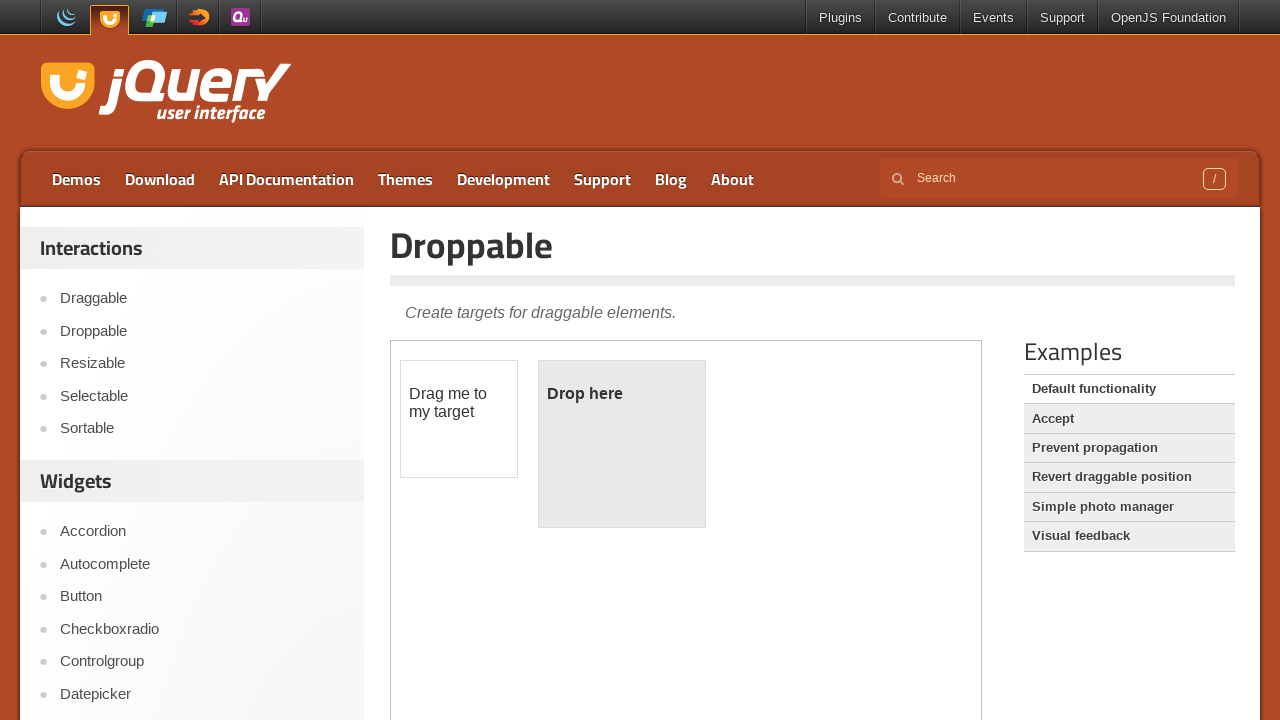

Located the draggable element
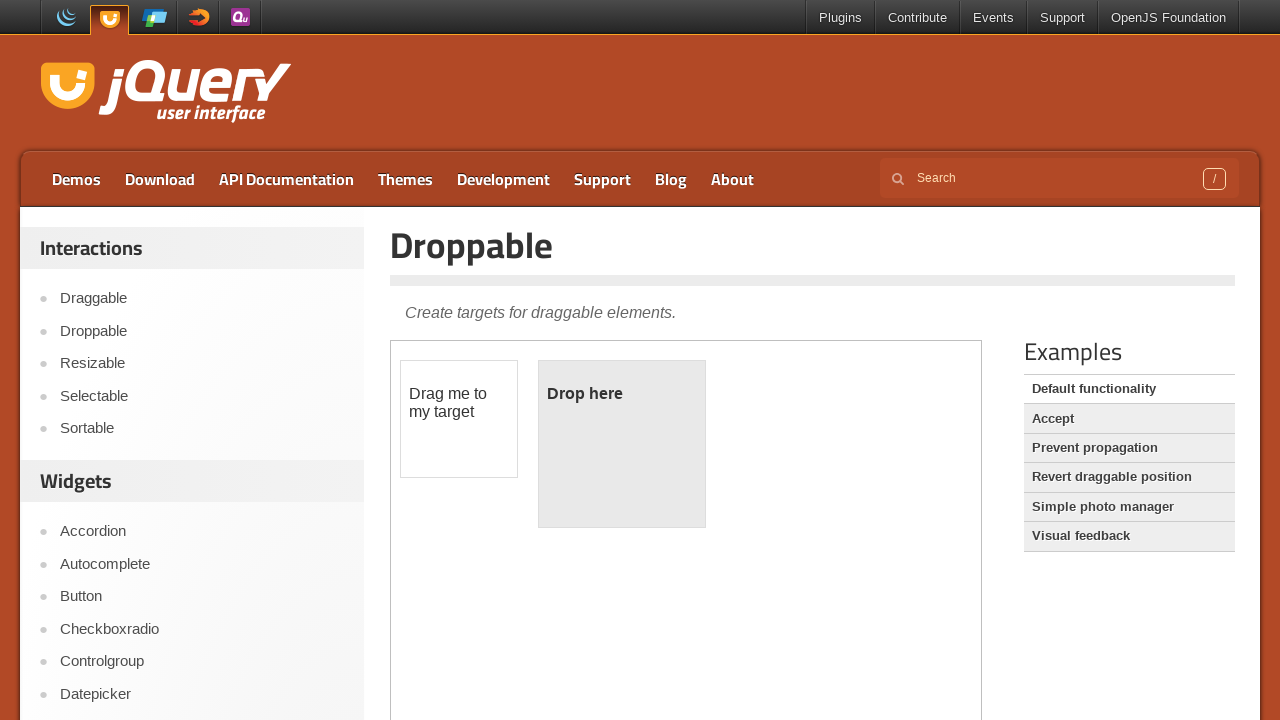

Located the droppable zone
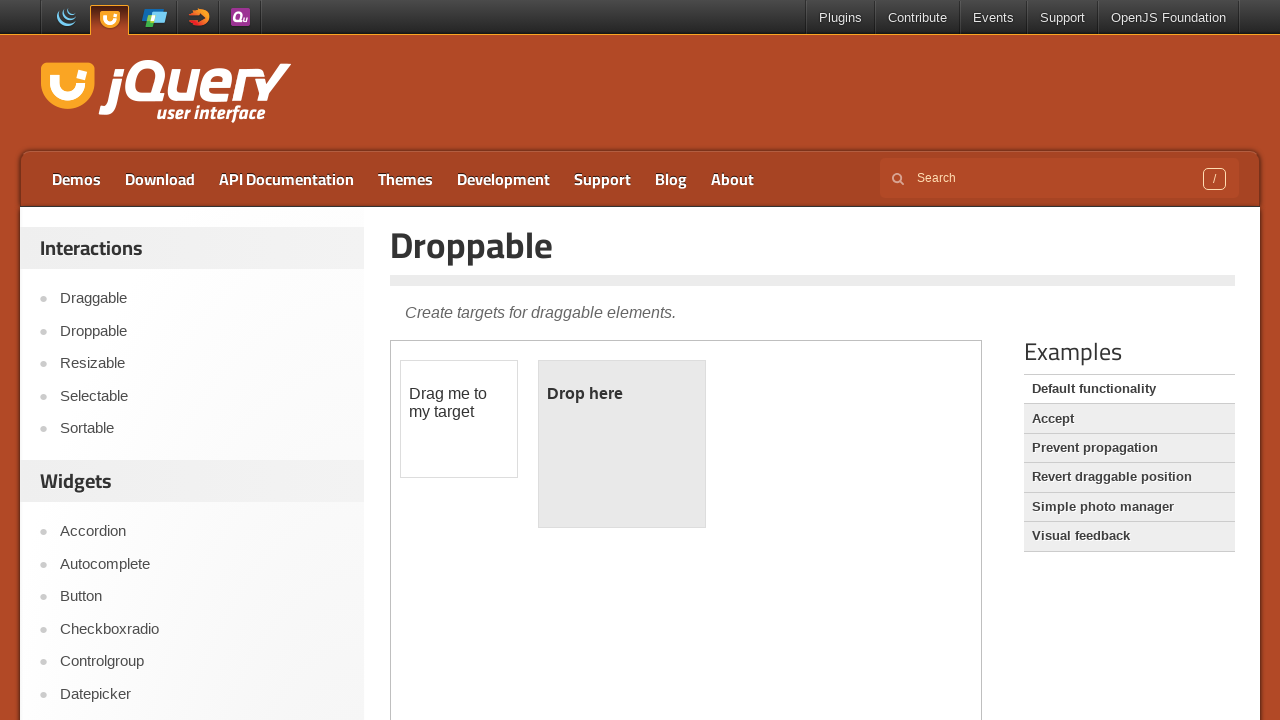

Dragged the element to the drop zone at (622, 444)
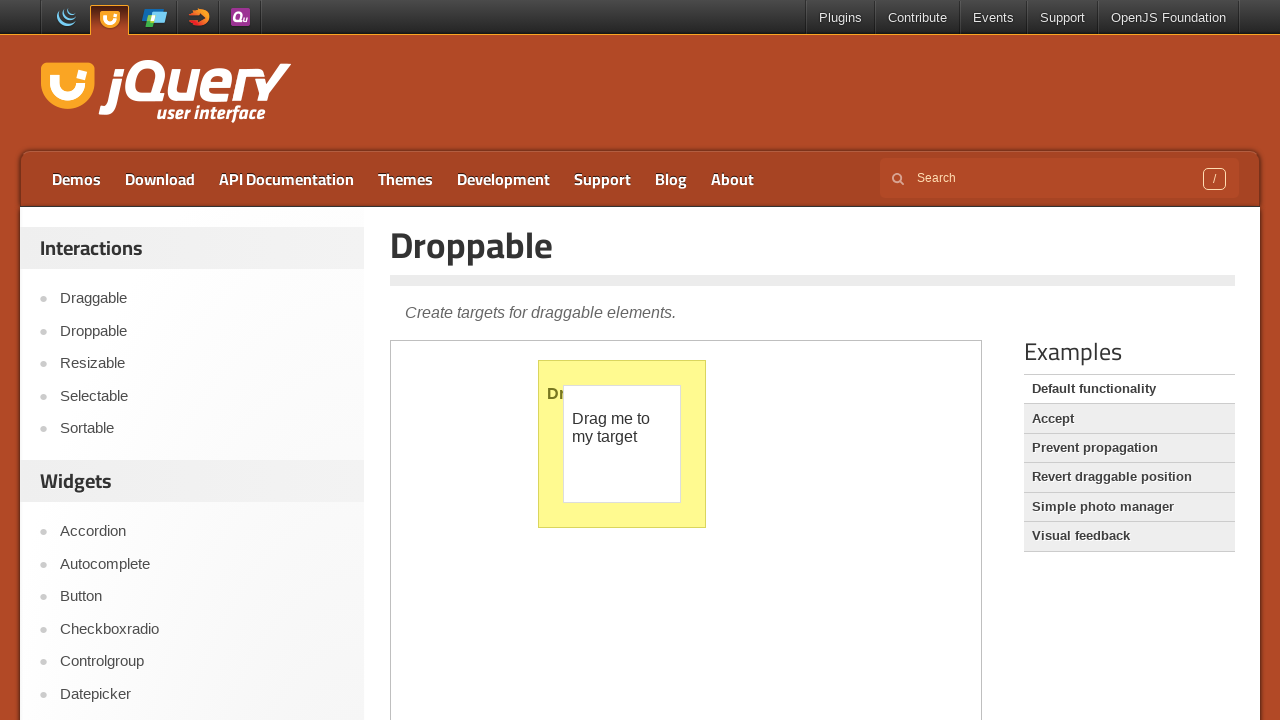

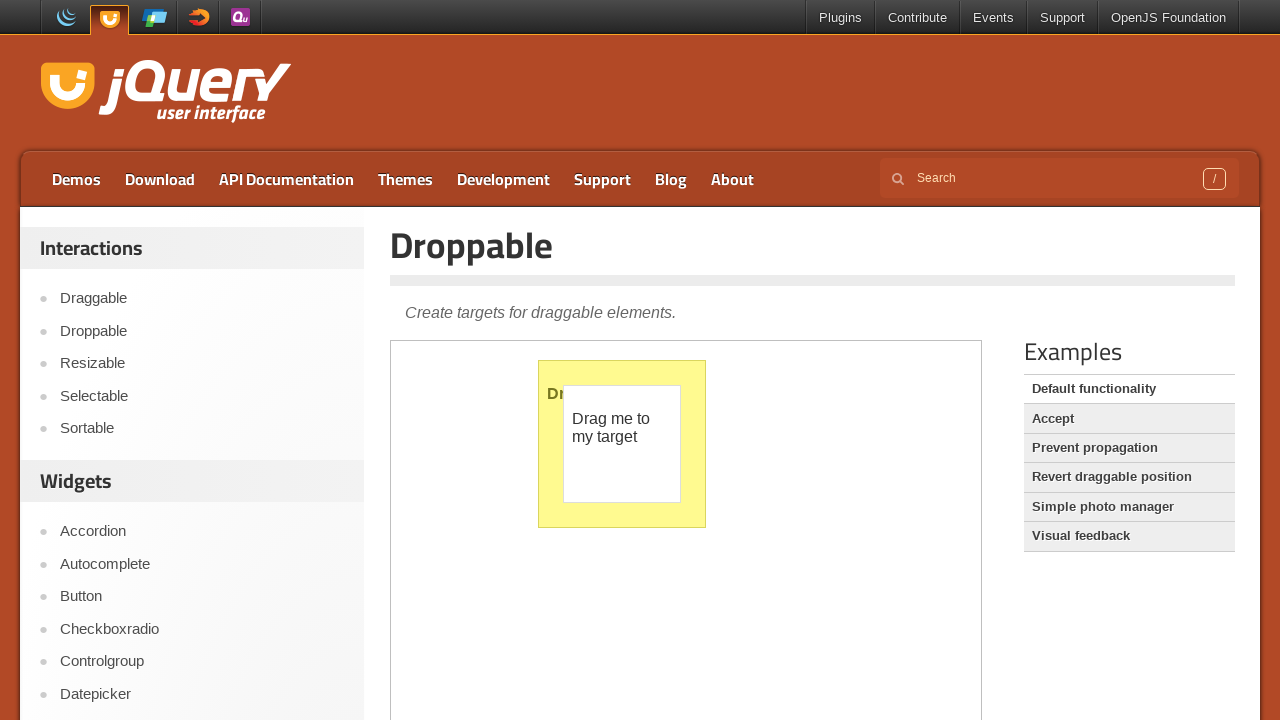